Tests adding a task to a todo list application by entering task text and clicking the add button, then verifying the task appears

Starting URL: https://dwils.github.io/todolist/

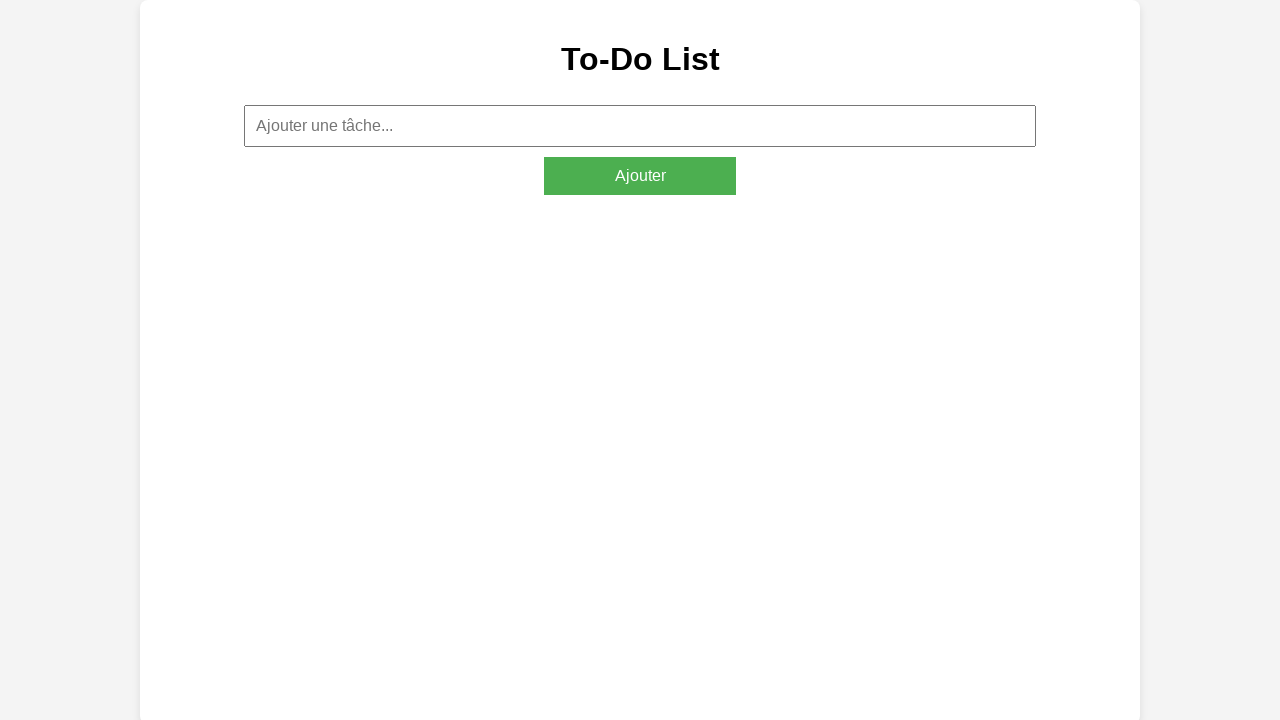

Filled task input field with 'Tache 1' on //input[@placeholder='Ajouter une tâche...']
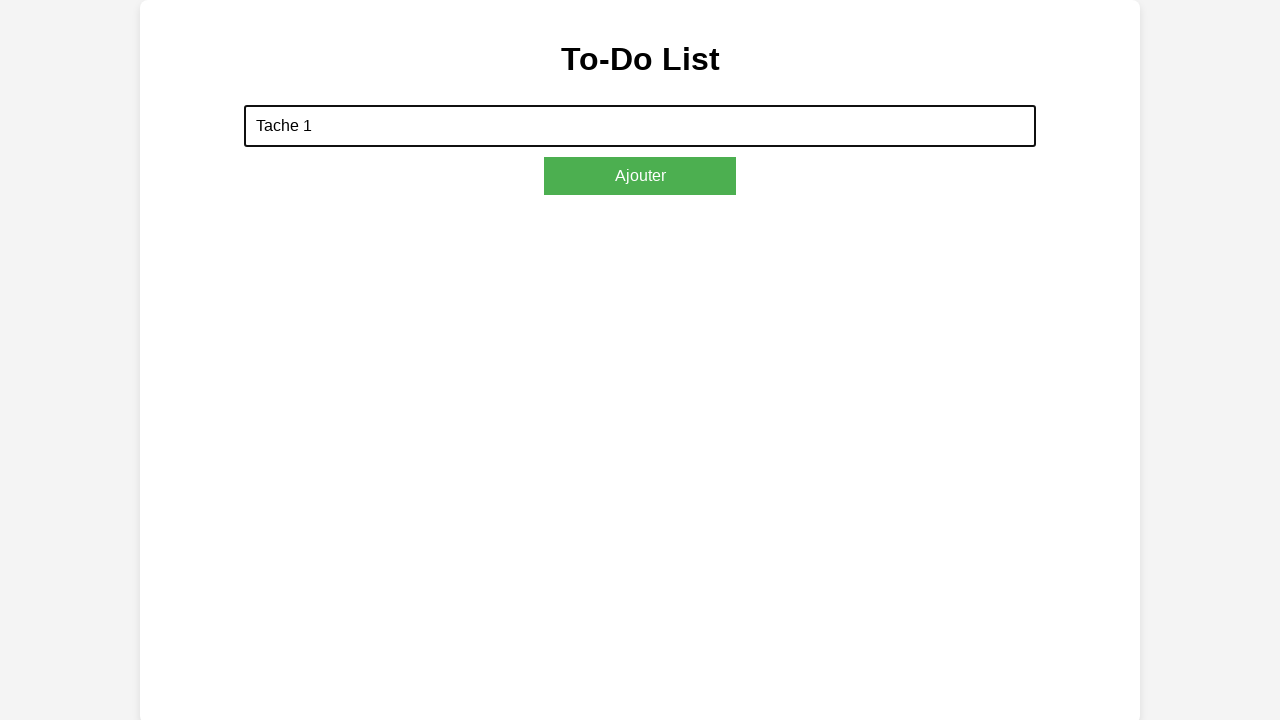

Clicked add task button at (640, 176) on #addTaskButton
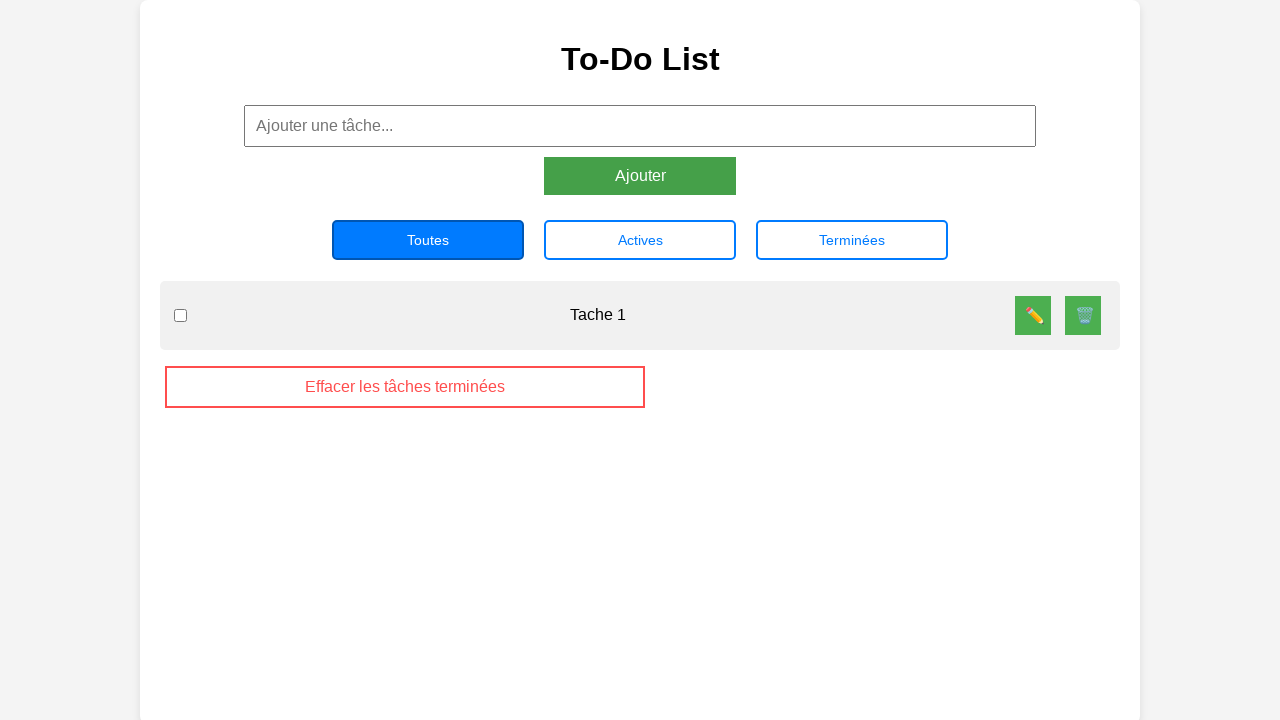

Task 'Tache 1' appeared in the todo list
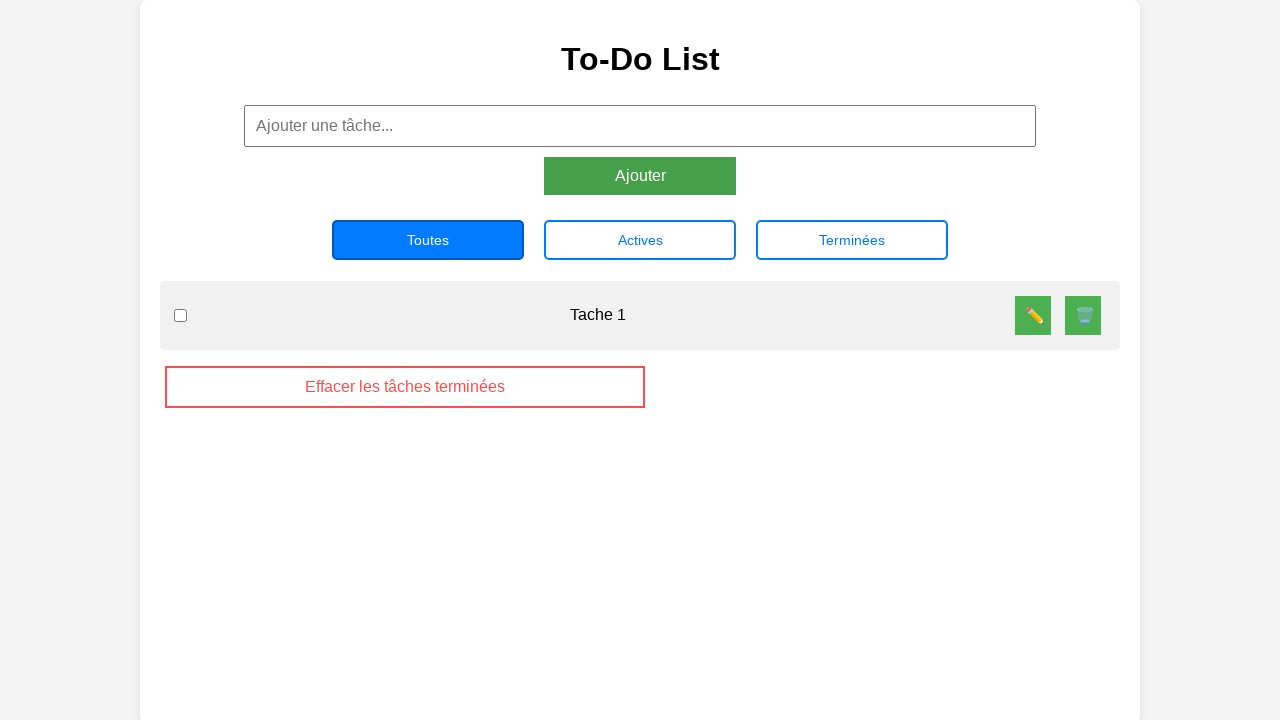

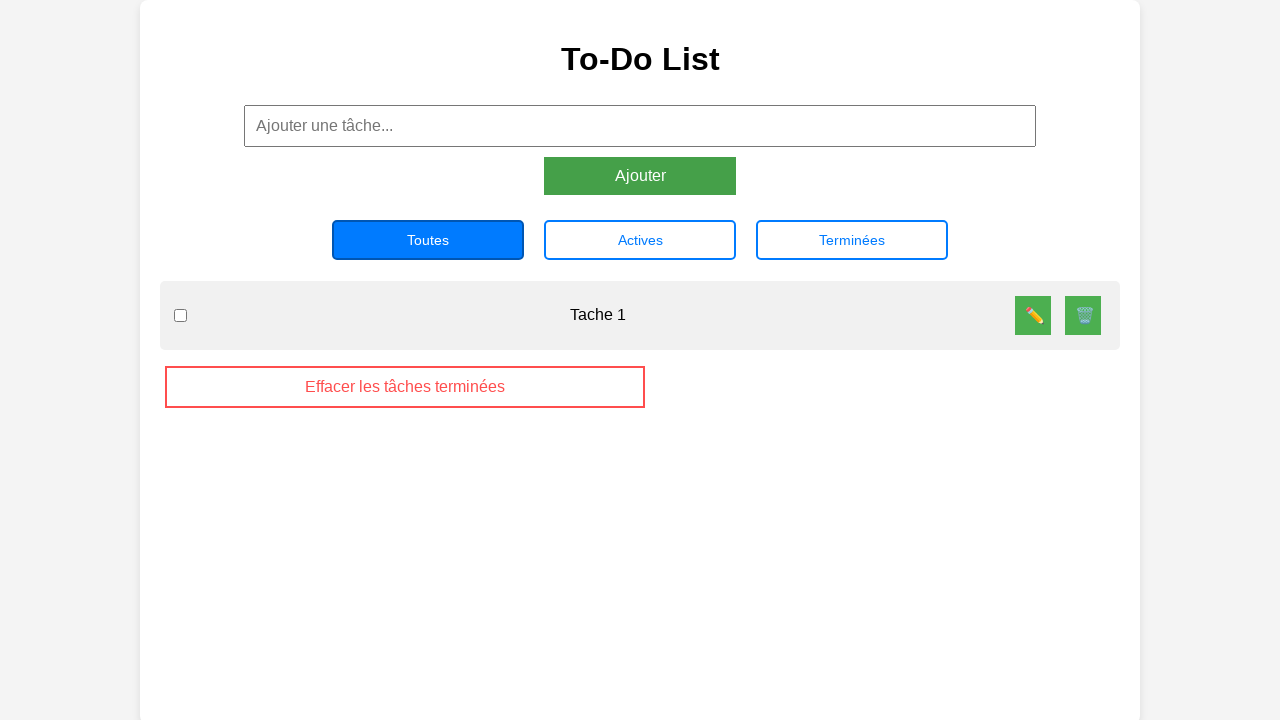